Tests bootstrap dropdown functionality on Paytm recharge page by clicking to open a dropdown and selecting the BSNL option

Starting URL: https://paytm.com/recharge

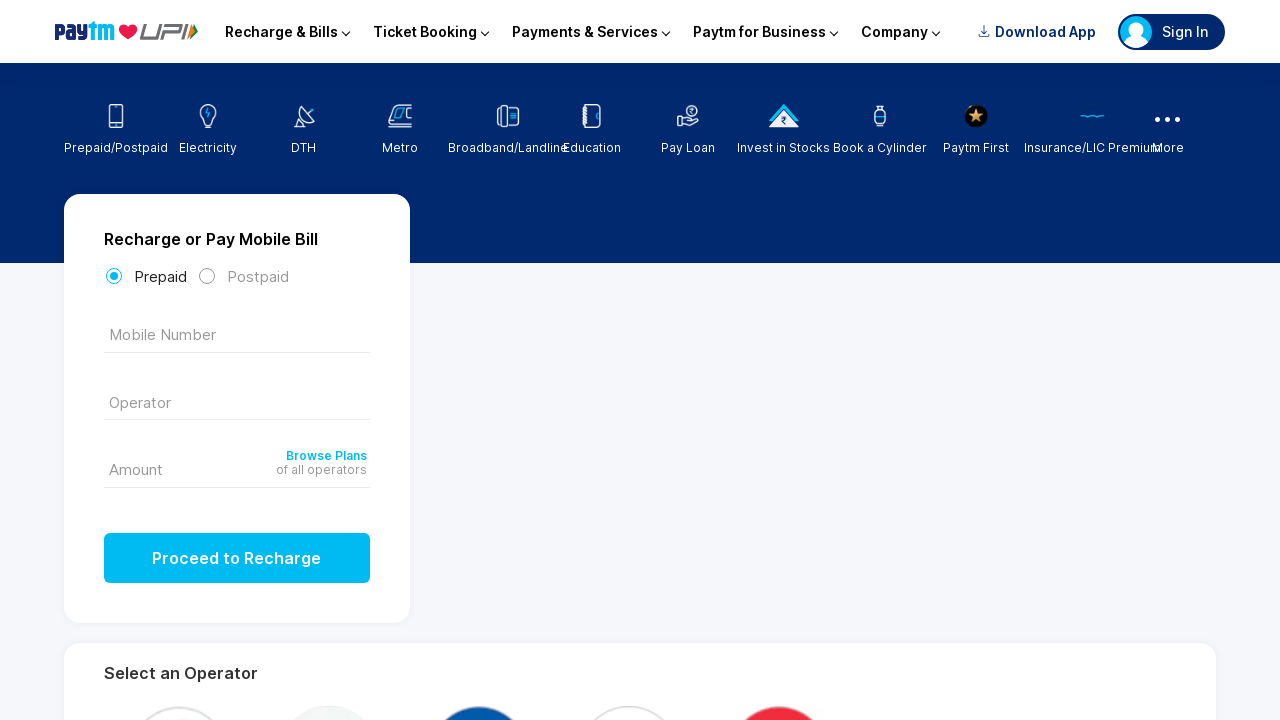

Clicked first text input to open bootstrap dropdown at (237, 400) on (//input[@type='text'])[1]
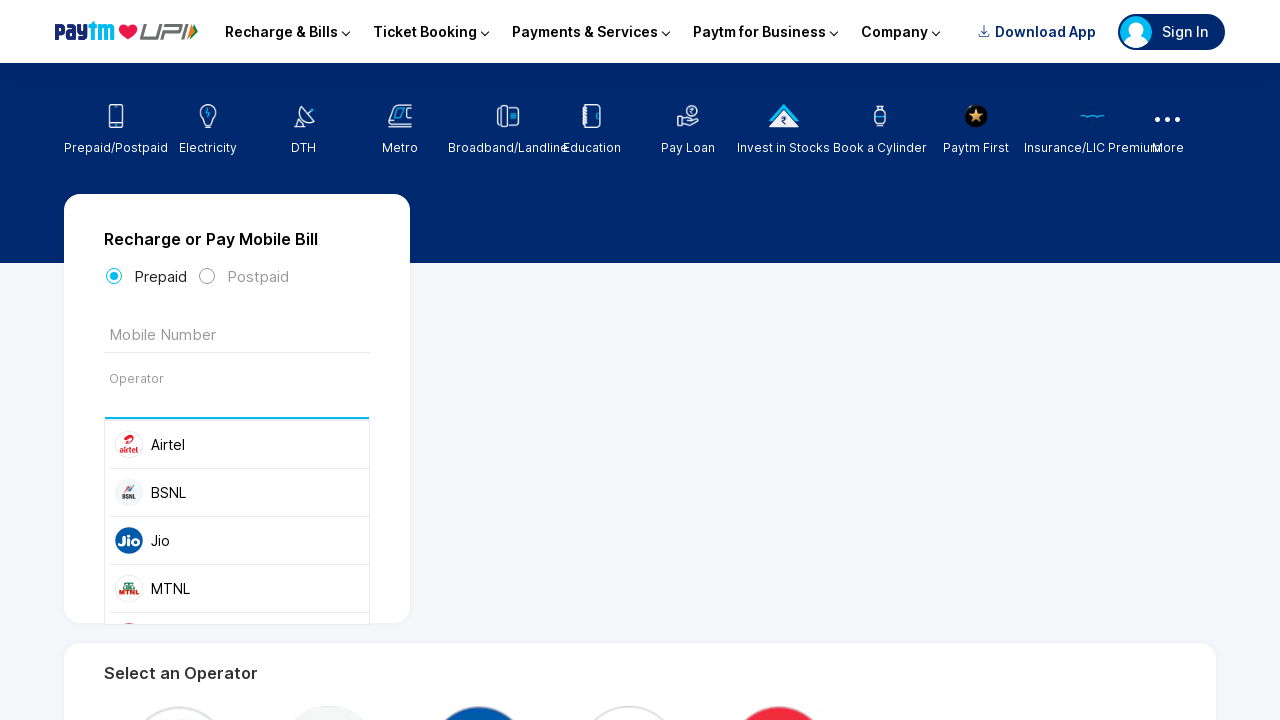

Selected BSNL option from dropdown at (257, 492) on xpath=//span[text()='BSNL']
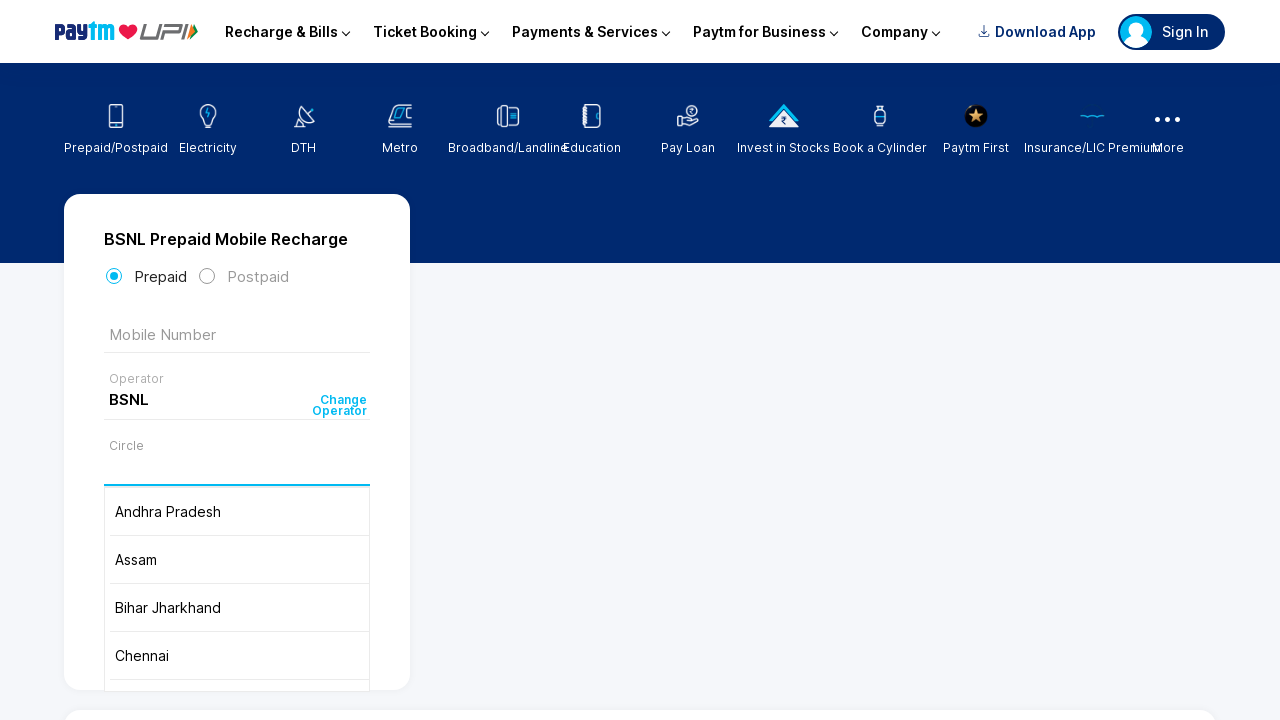

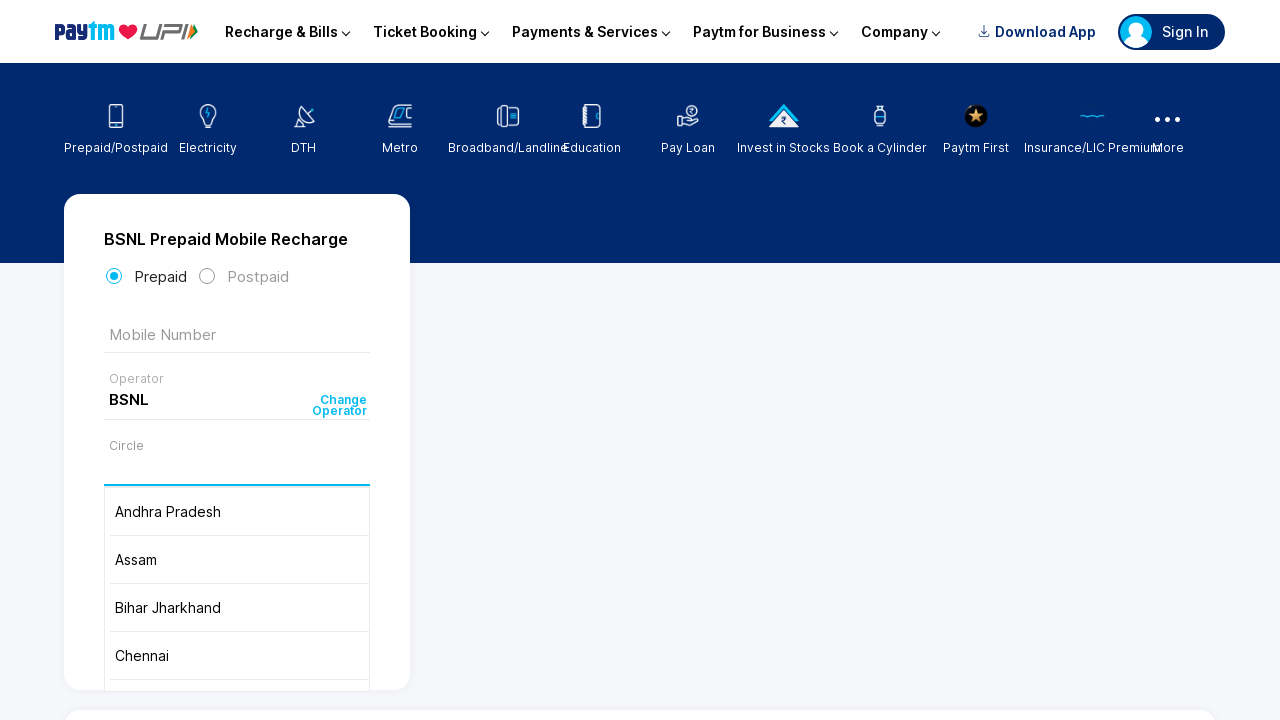